Tests a todo application by marking two items as done, adding a new item to the list, and verifying the new item was added correctly.

Starting URL: https://lambdatest.github.io/sample-todo-app/

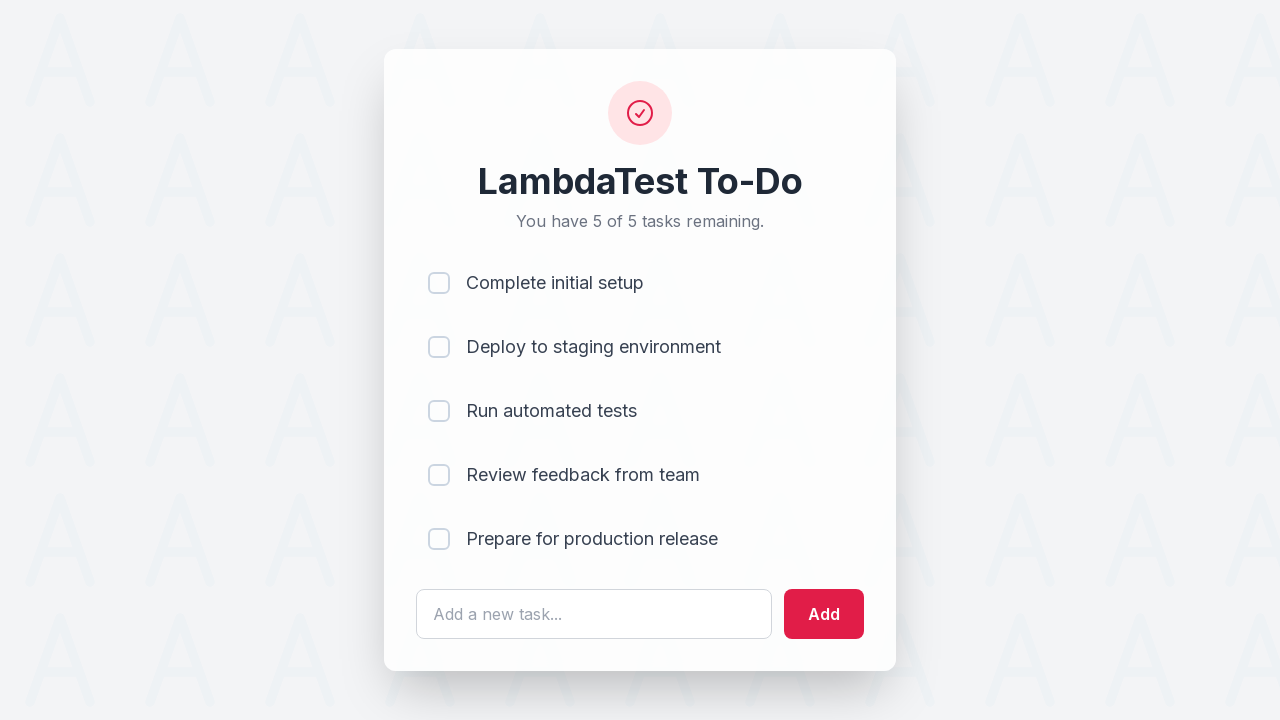

Marked first todo item as done at (439, 283) on input[name='li1']
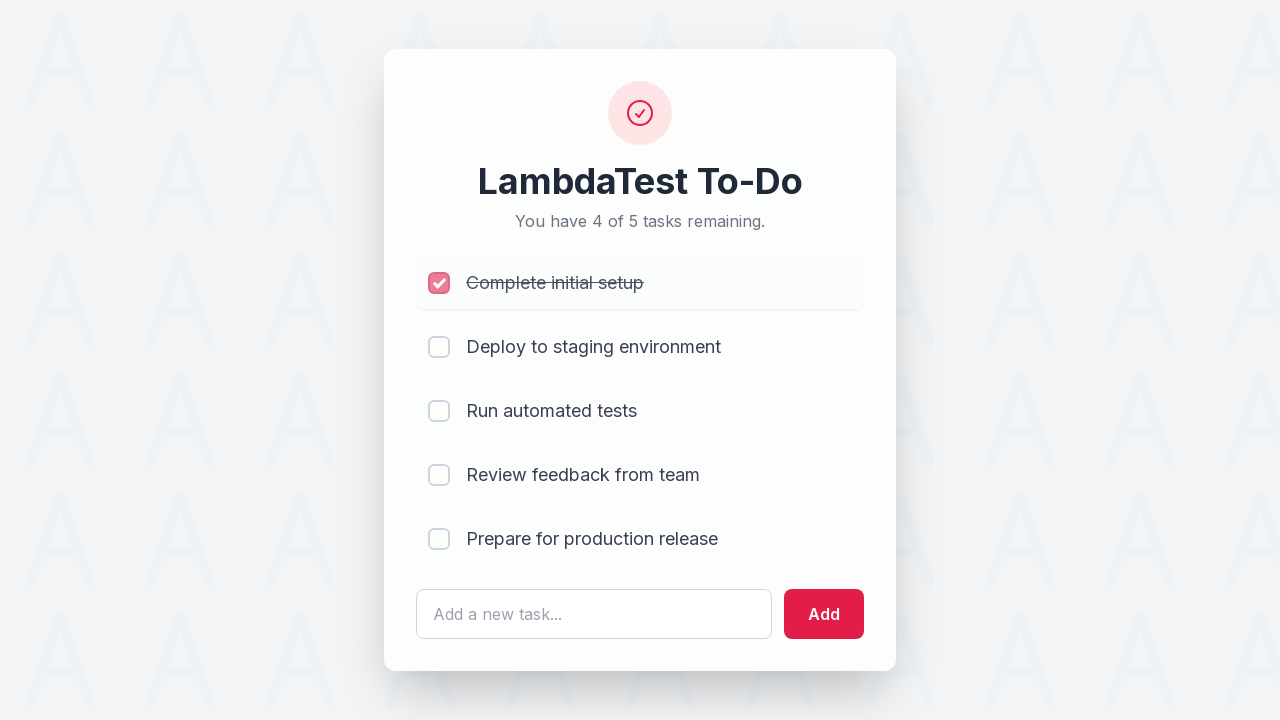

Marked second todo item as done at (439, 347) on input[name='li2']
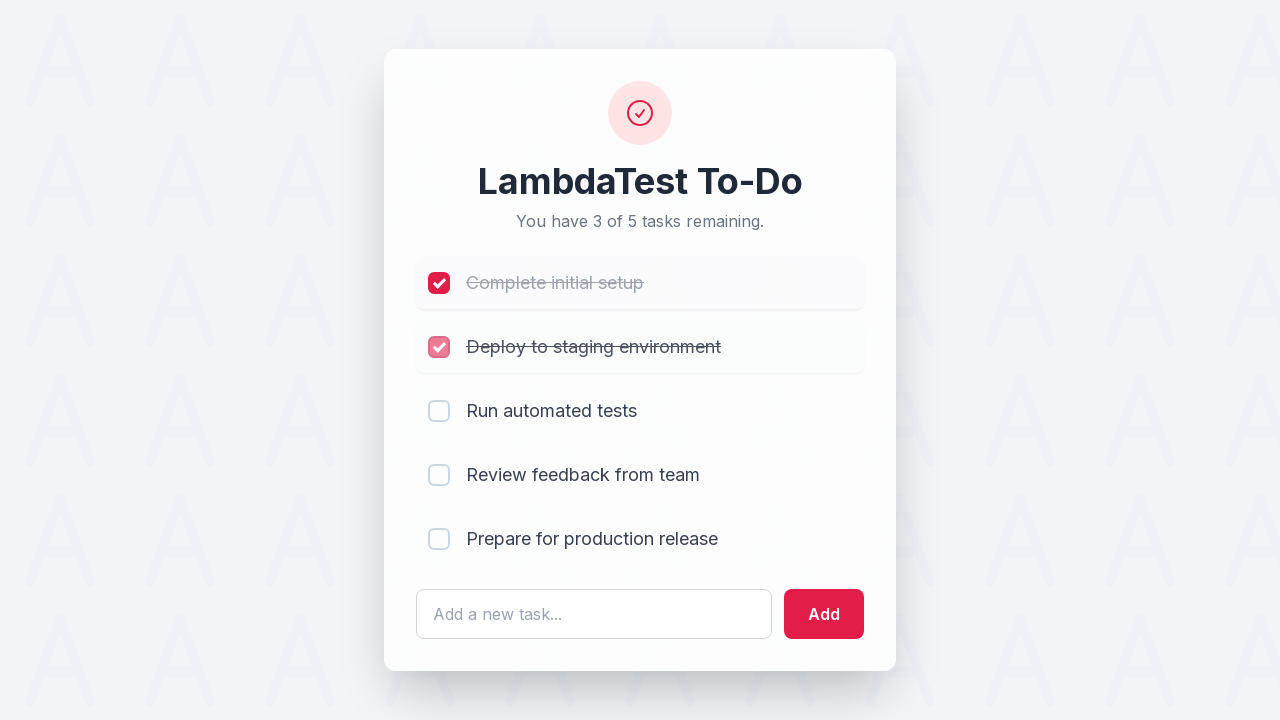

Filled new todo item text field with 'Yey, Let's add it to list' on #sampletodotext
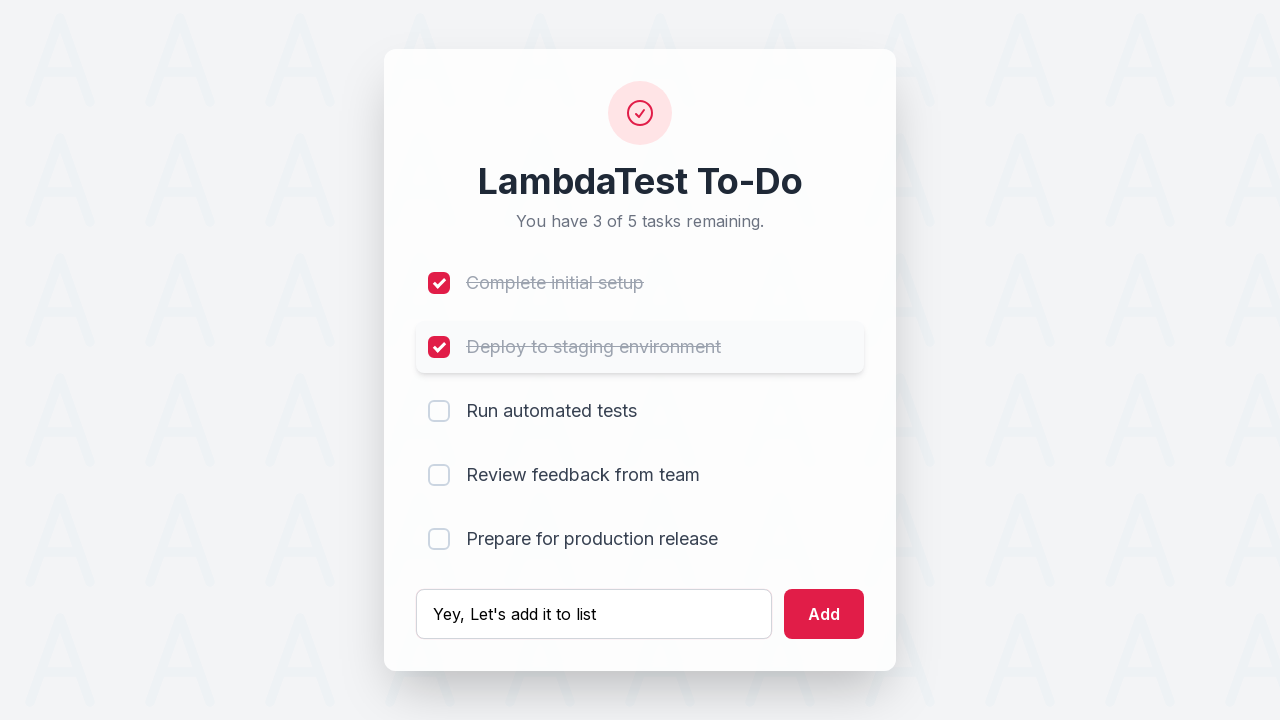

Clicked add button to add new todo item at (824, 614) on #addbutton
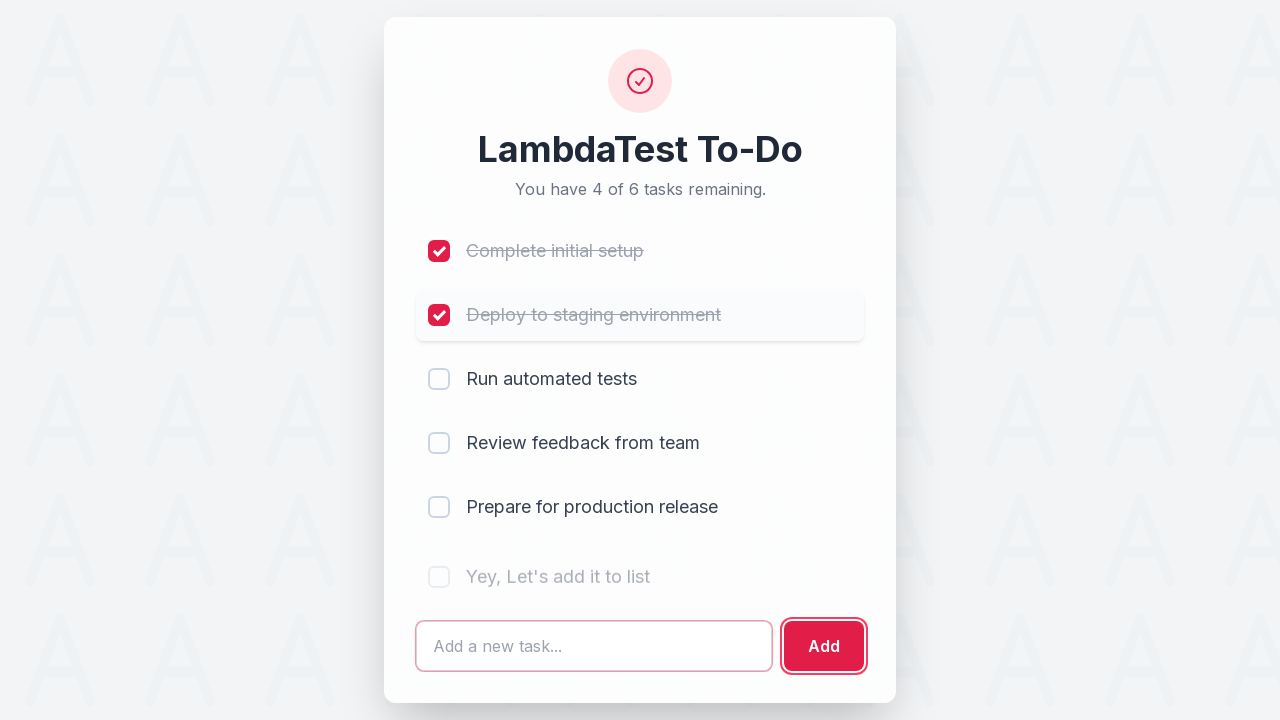

Verified new todo item was successfully added to the list
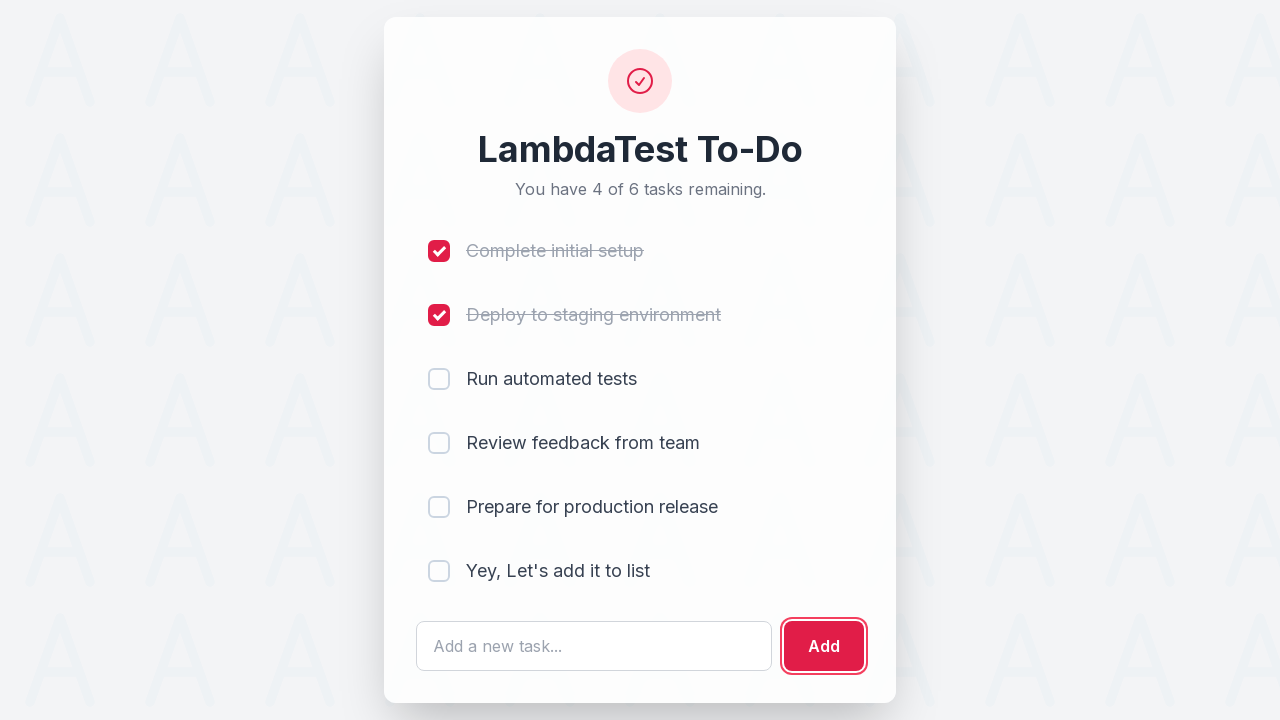

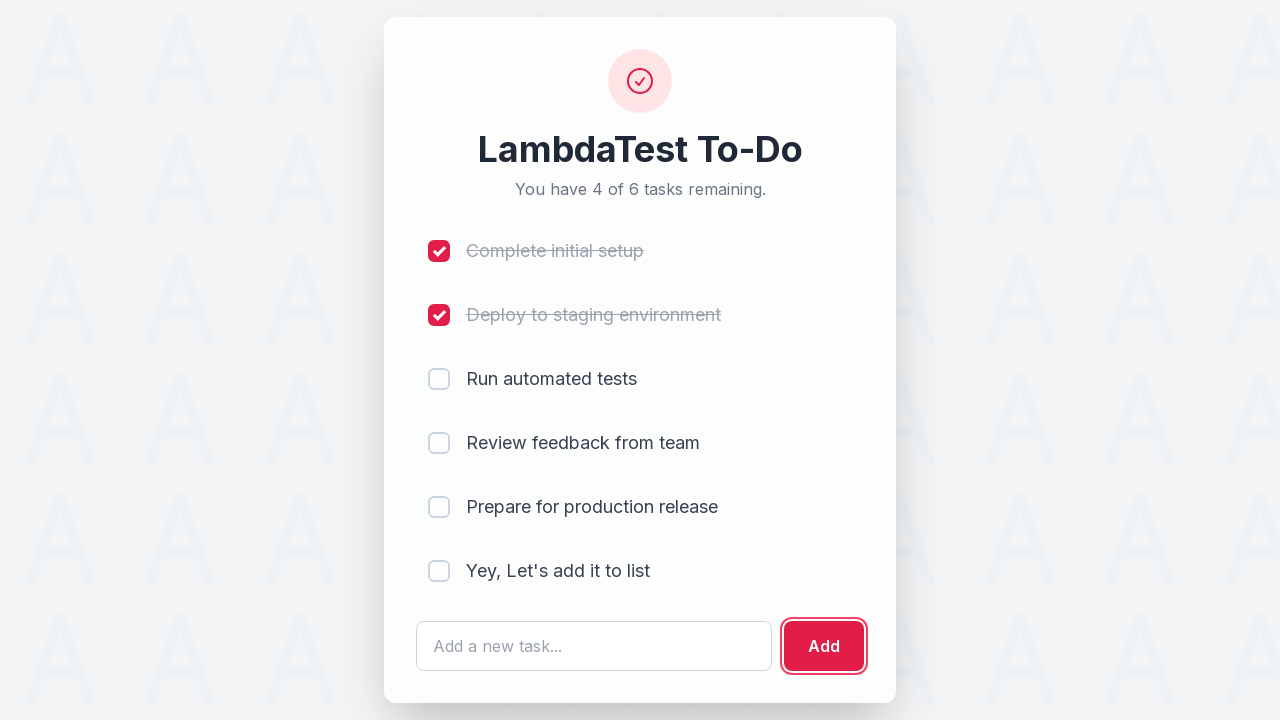